Tests the jQuery UI Selectable component by switching to an iframe and performing a click-and-drag selection across multiple list items (Item 1 through Item 5).

Starting URL: https://jqueryui.com/selectable/

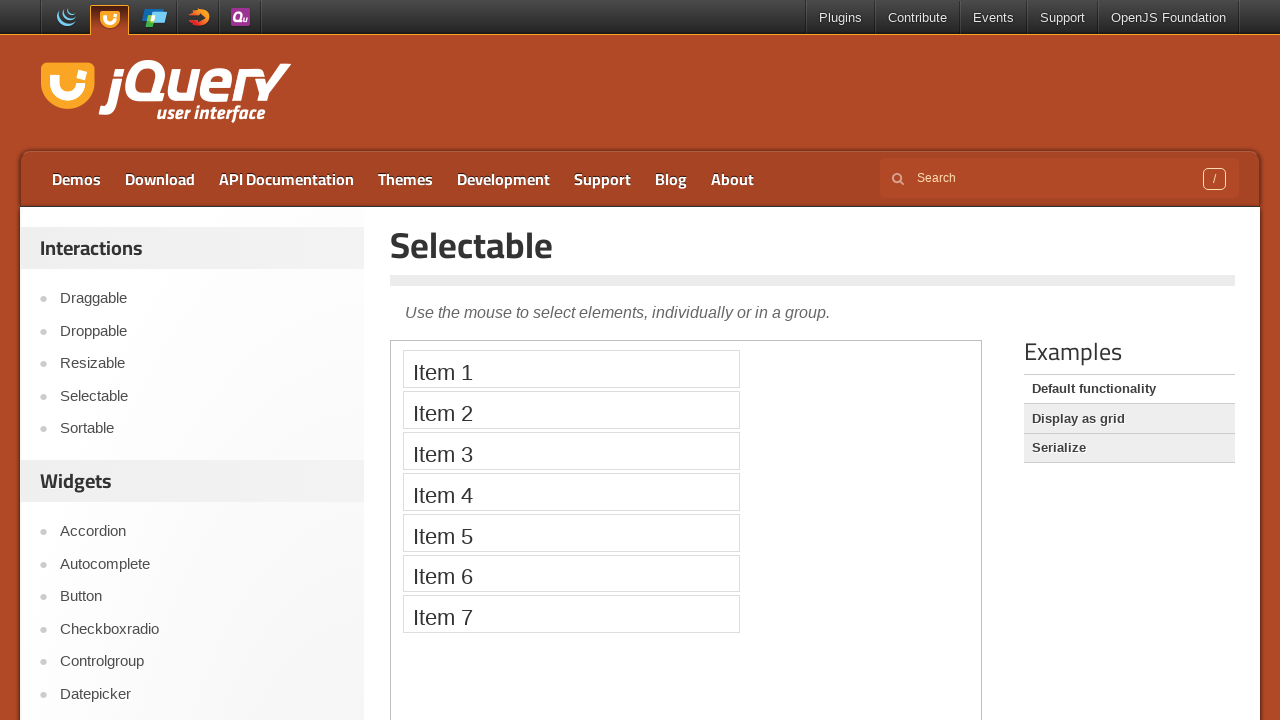

Located the demo iframe
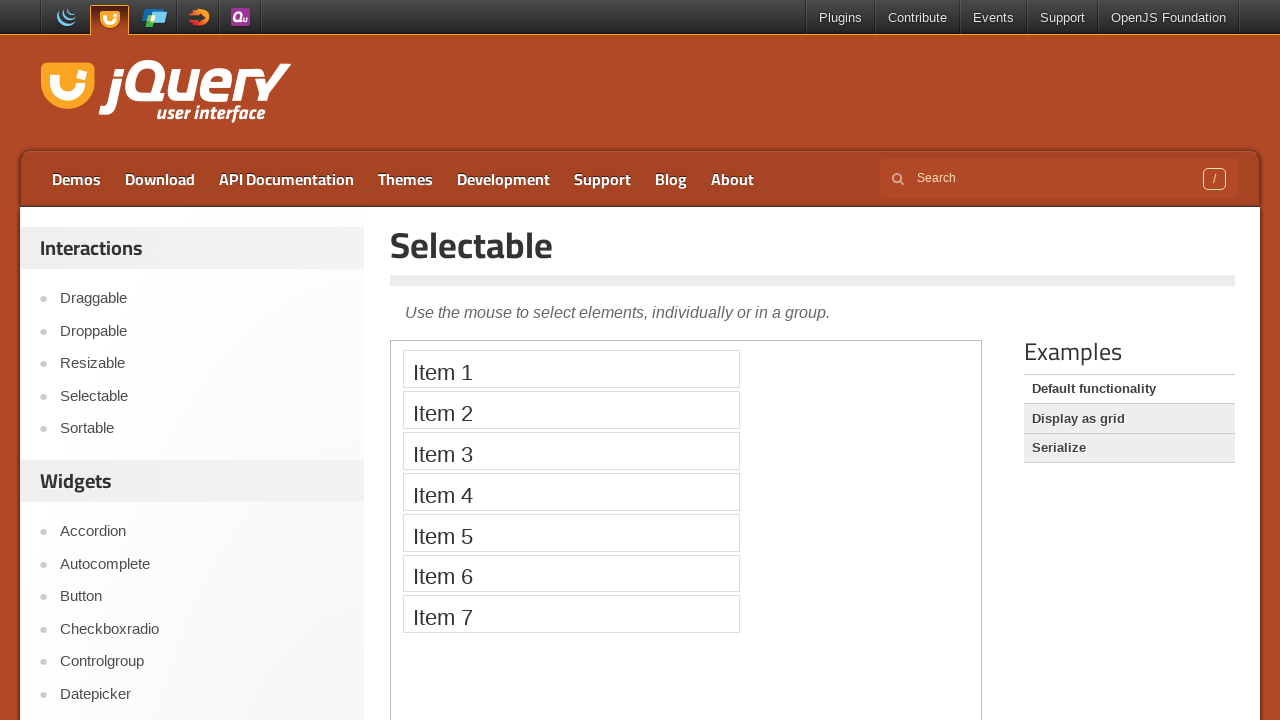

Item 1 became visible in the iframe
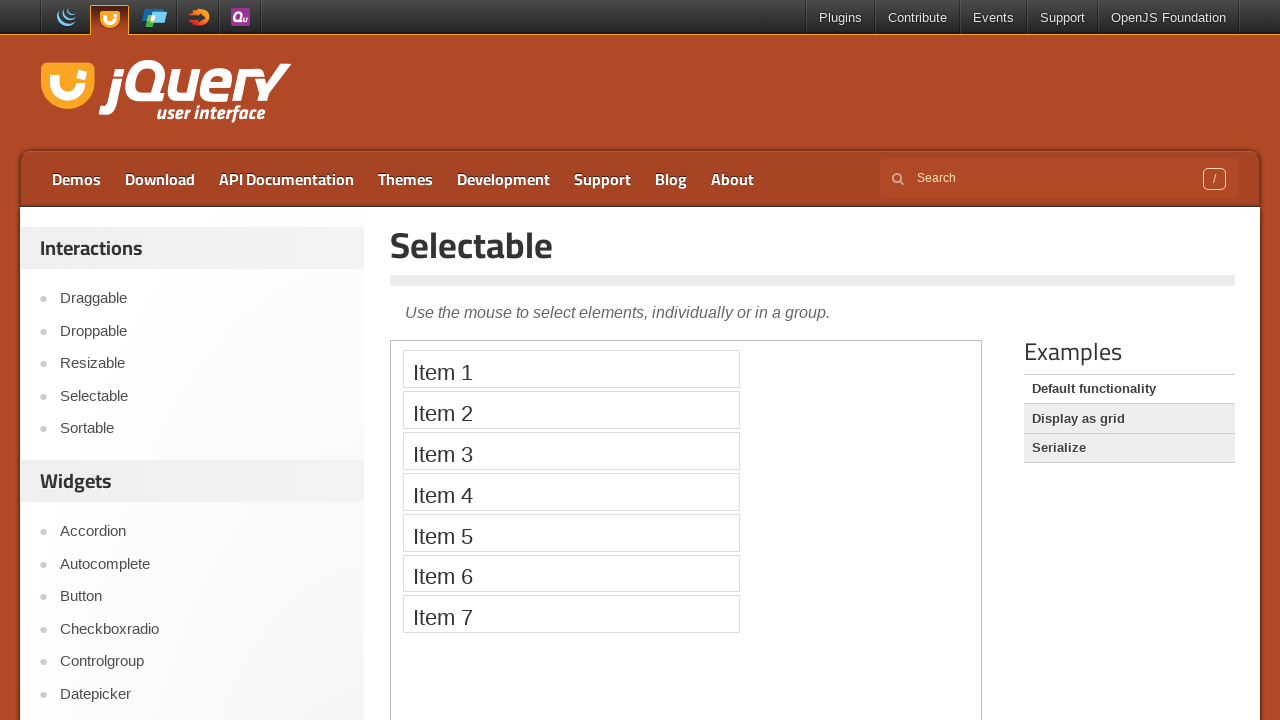

Located Item 1 and Item 5 elements
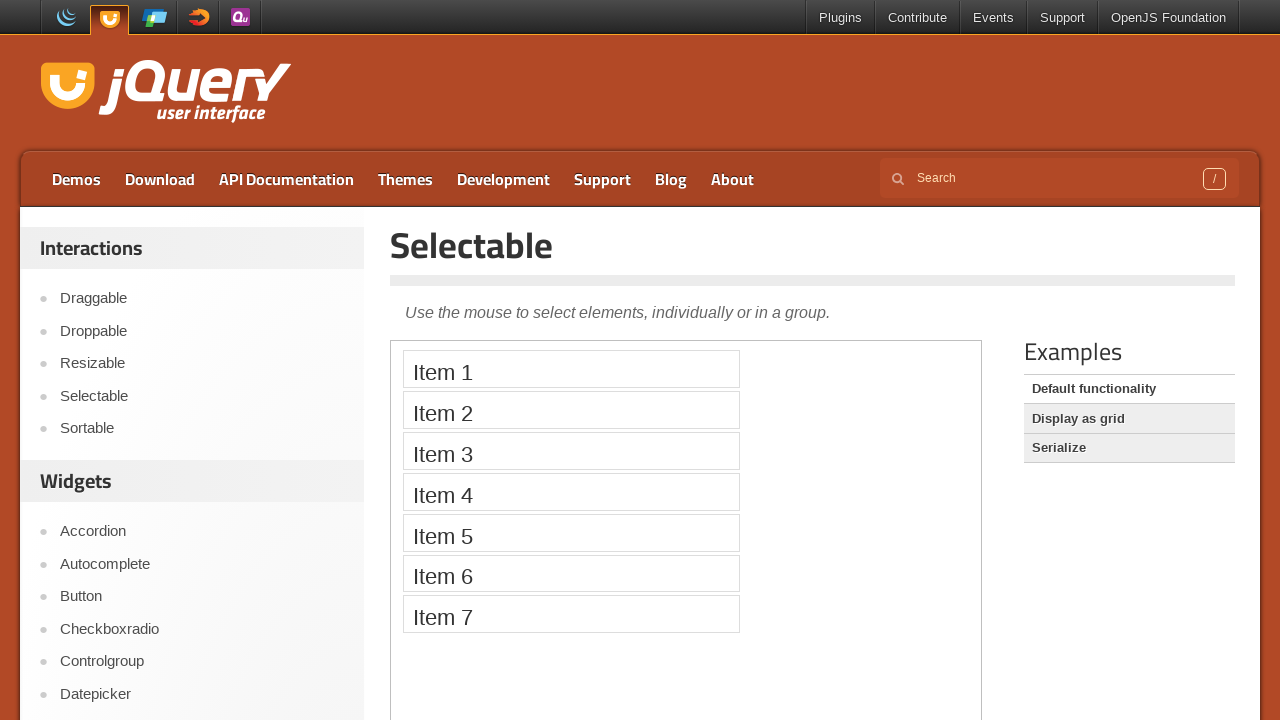

Retrieved bounding boxes for Item 1 and Item 5
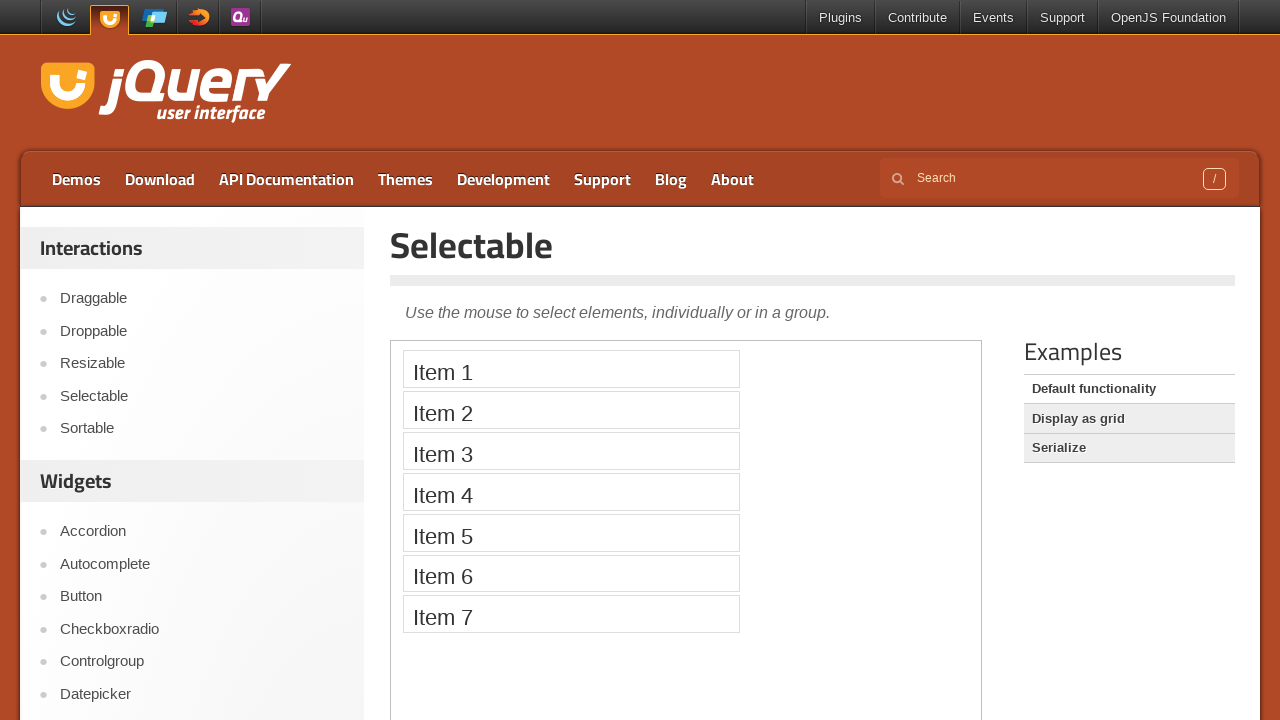

Clicked on Item 1 at (571, 369) on iframe.demo-frame >> nth=0 >> internal:control=enter-frame >> xpath=//li[text()=
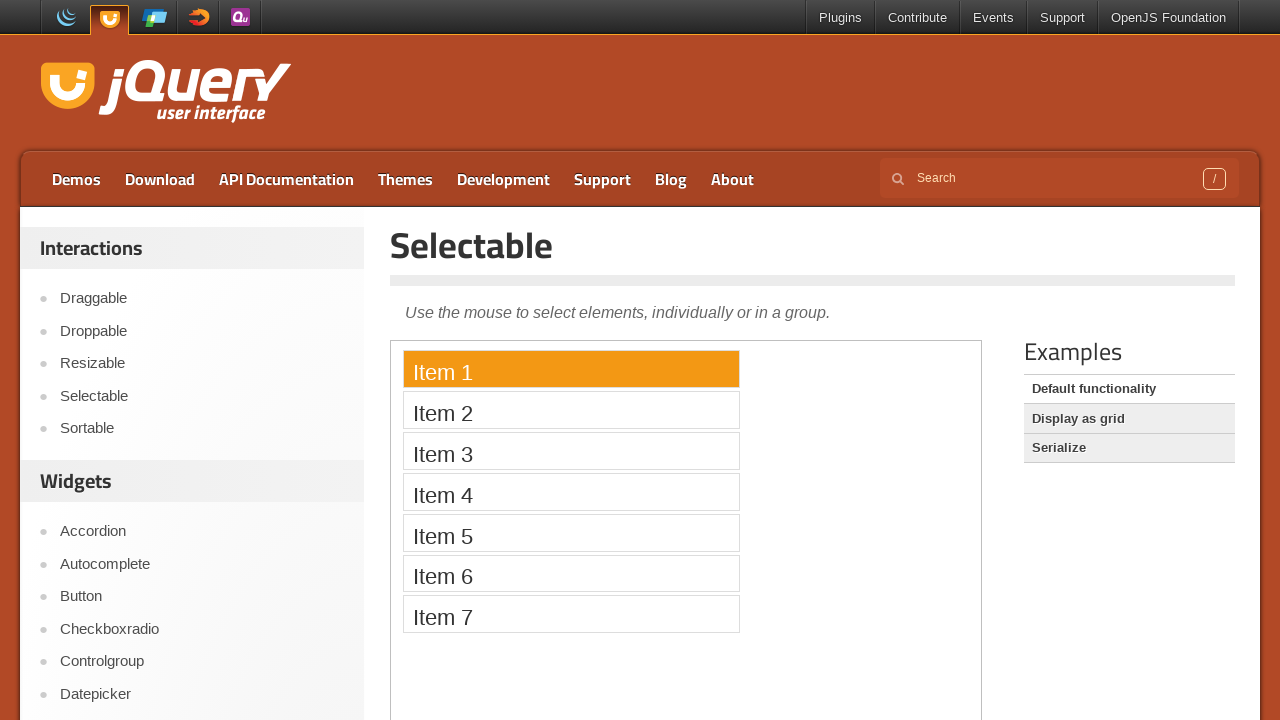

Moved mouse to center of Item 1 at (571, 369)
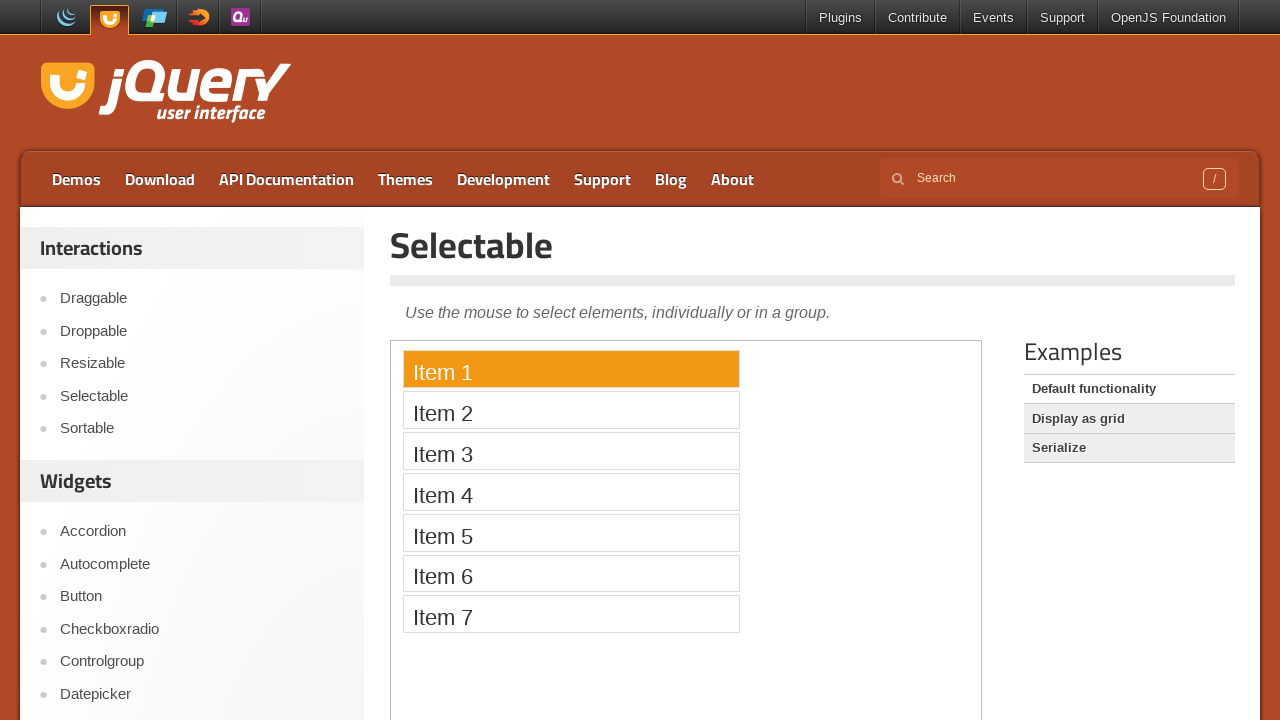

Pressed down mouse button on Item 1 at (571, 369)
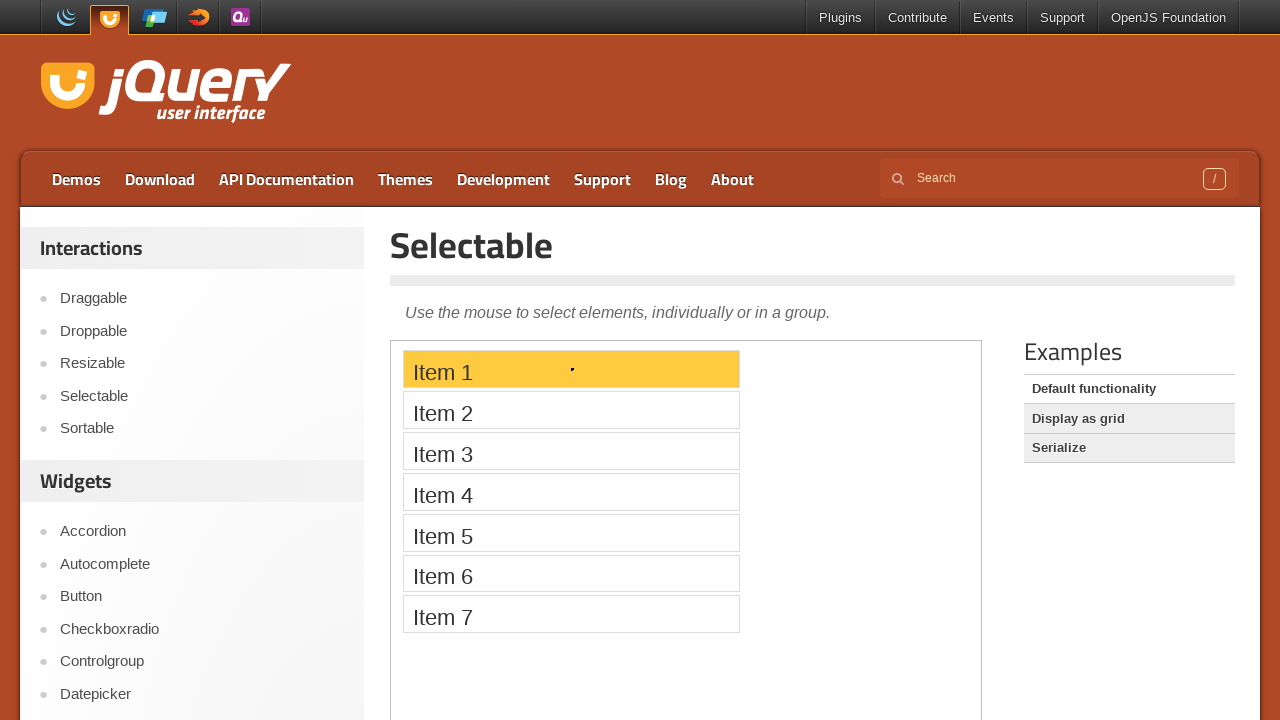

Dragged mouse to center of Item 5 at (571, 532)
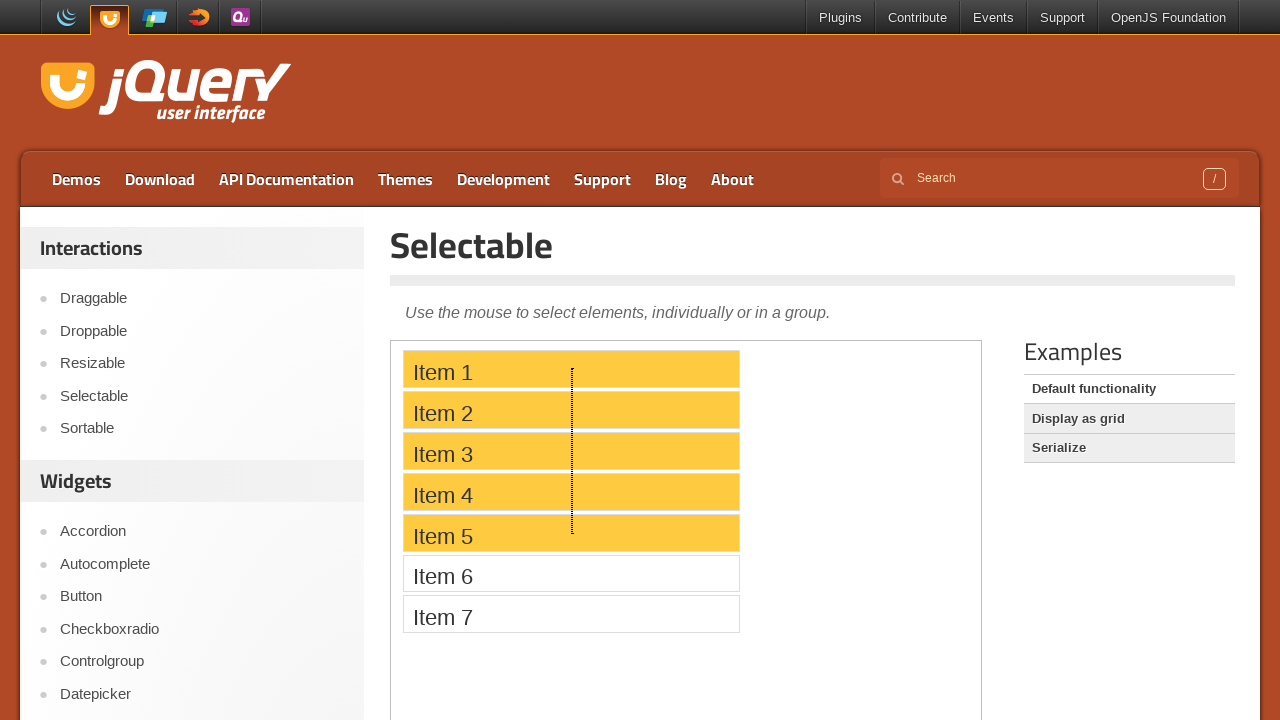

Released mouse button to complete drag selection from Item 1 to Item 5 at (571, 532)
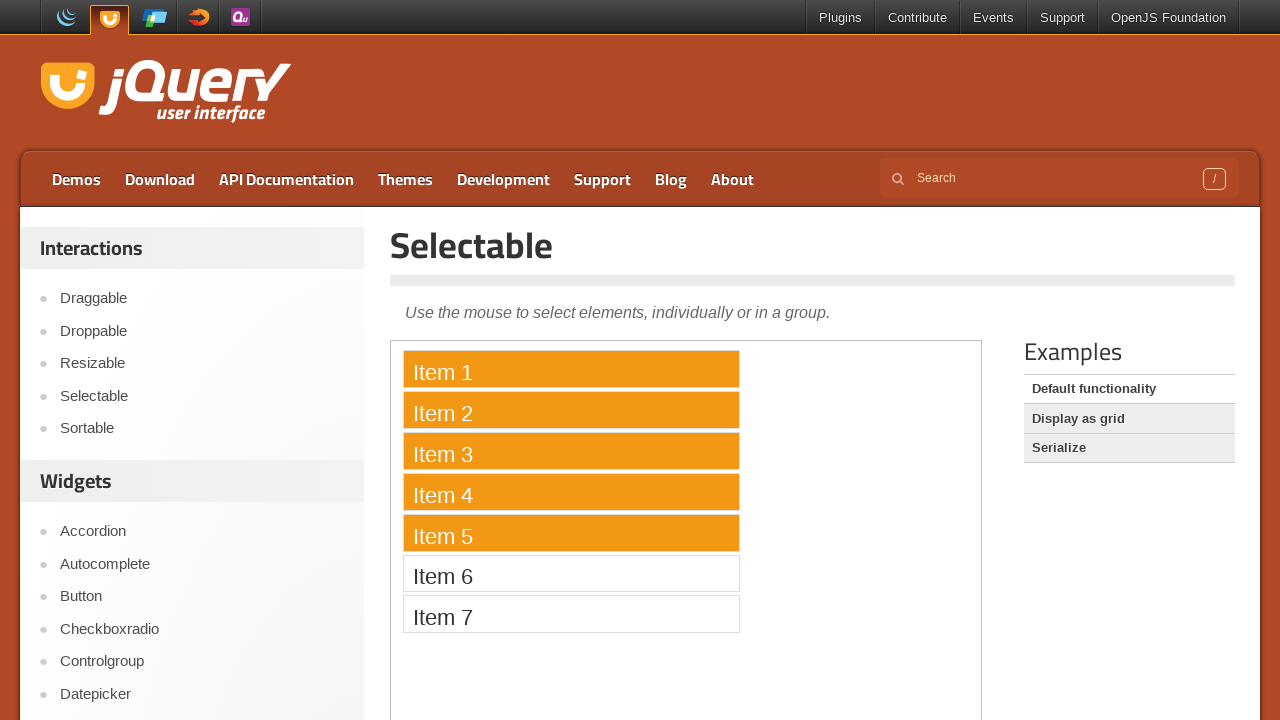

Waited 1 second for selection to complete
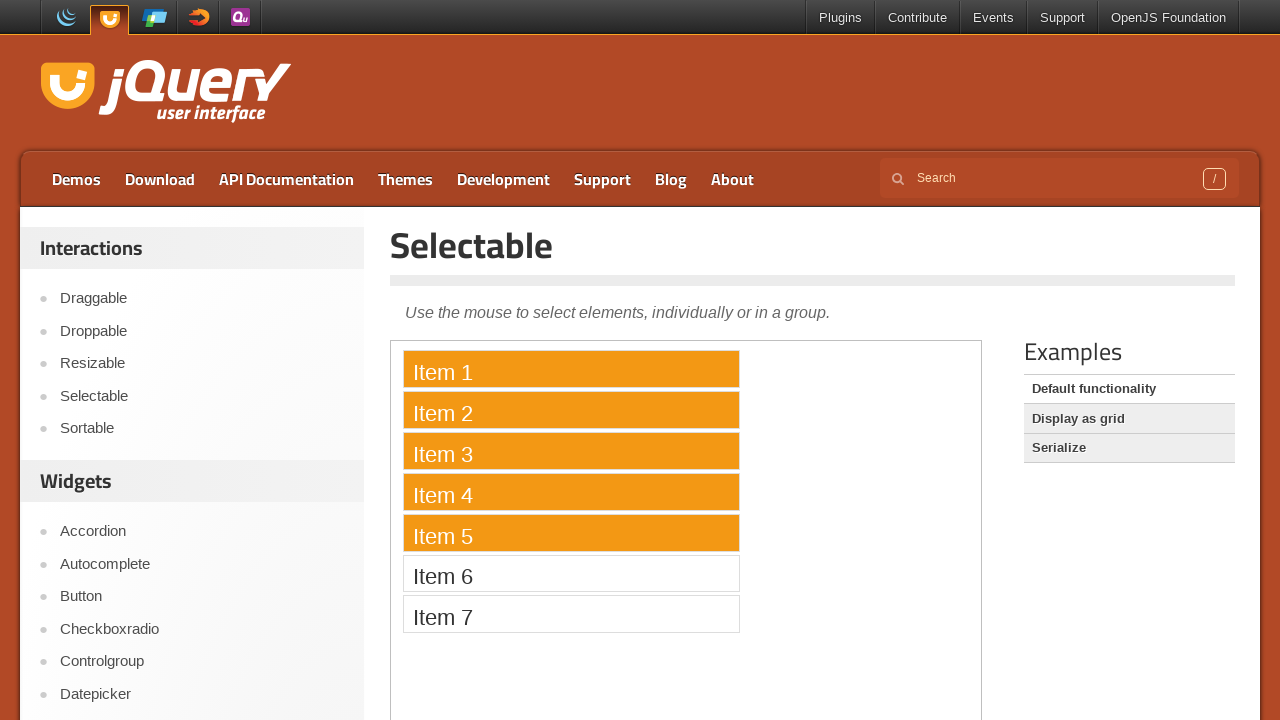

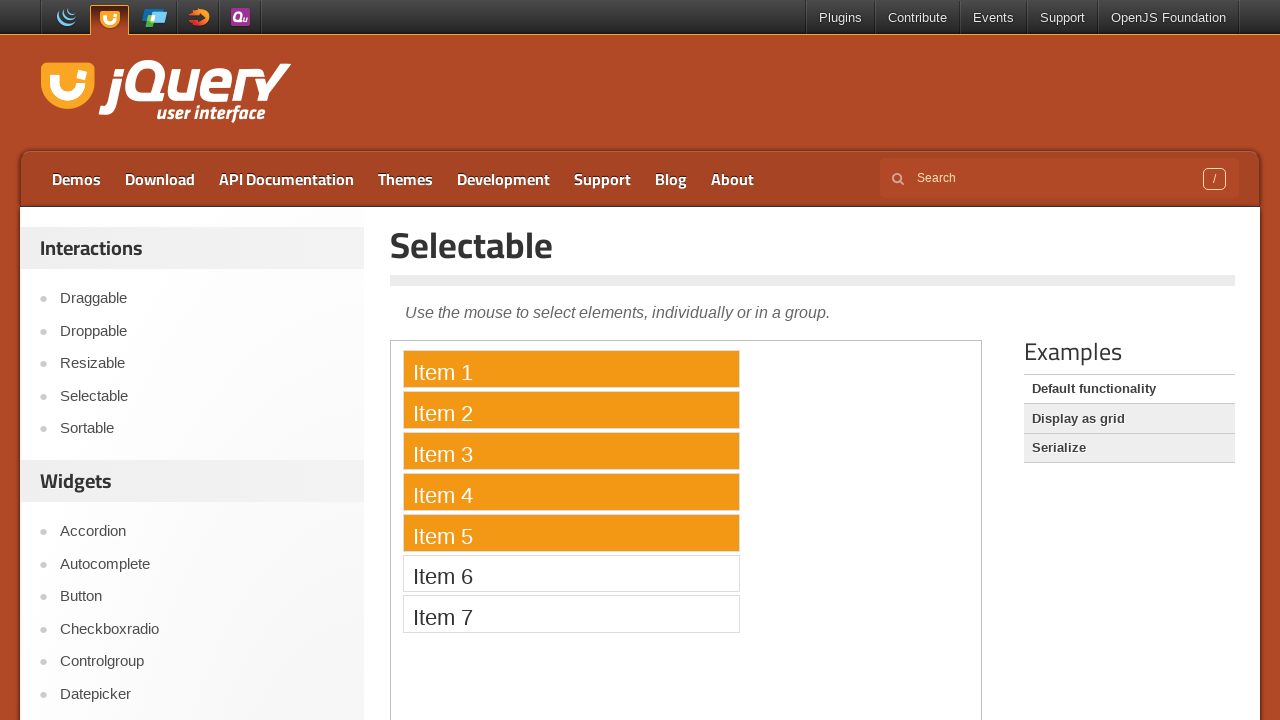